Tests browser navigation commands including navigating to a new URL, going back, forward, and refreshing the page

Starting URL: https://the-internet.herokuapp.com

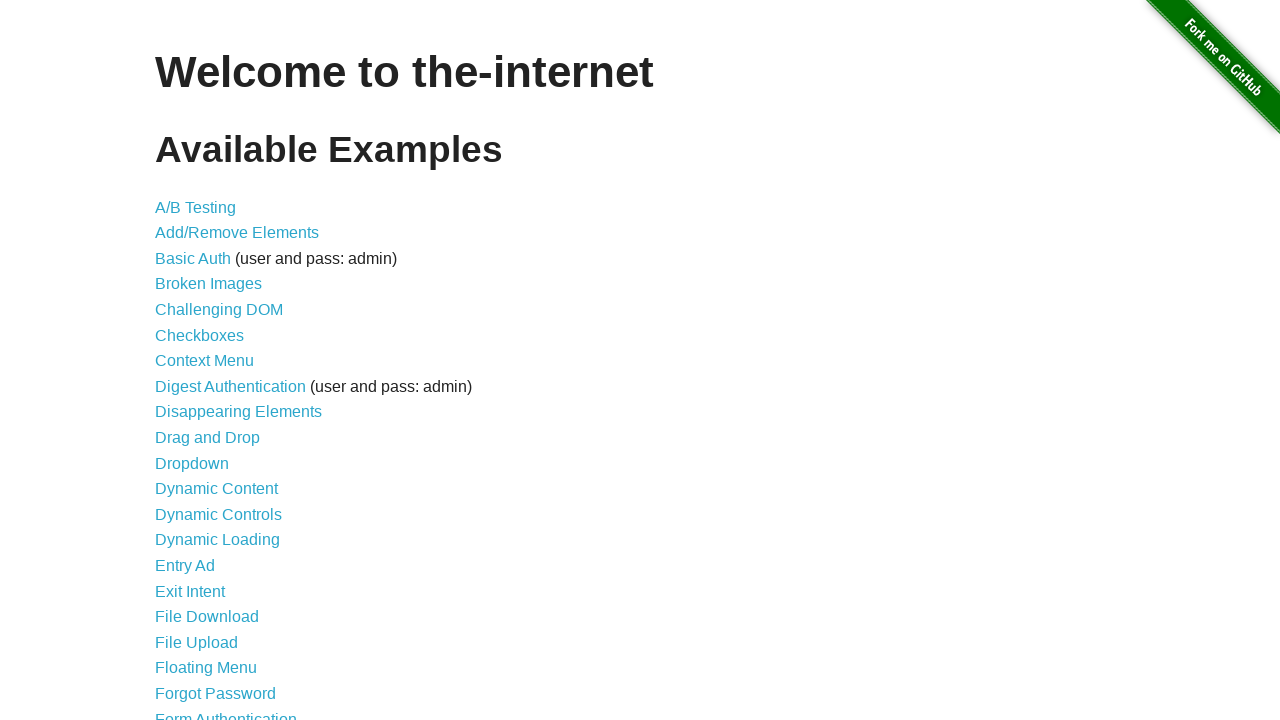

Navigated to login page at https://the-internet.herokuapp.com/login
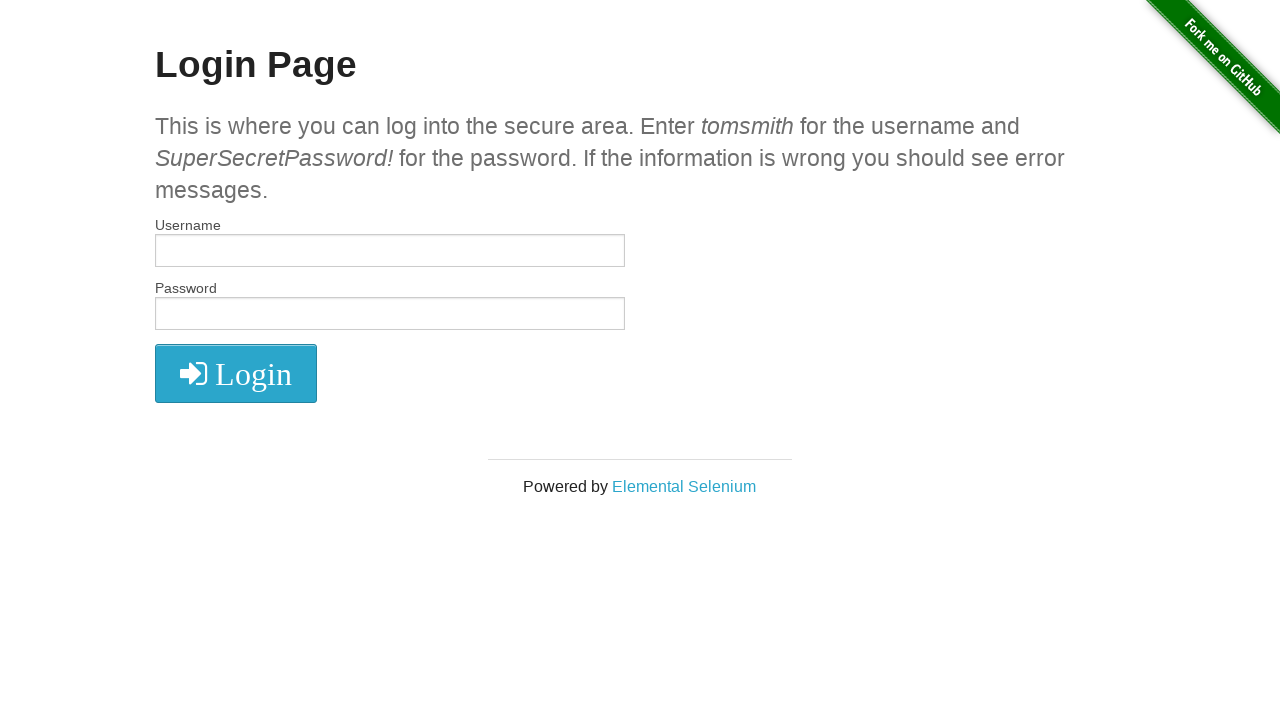

Navigated back to previous page
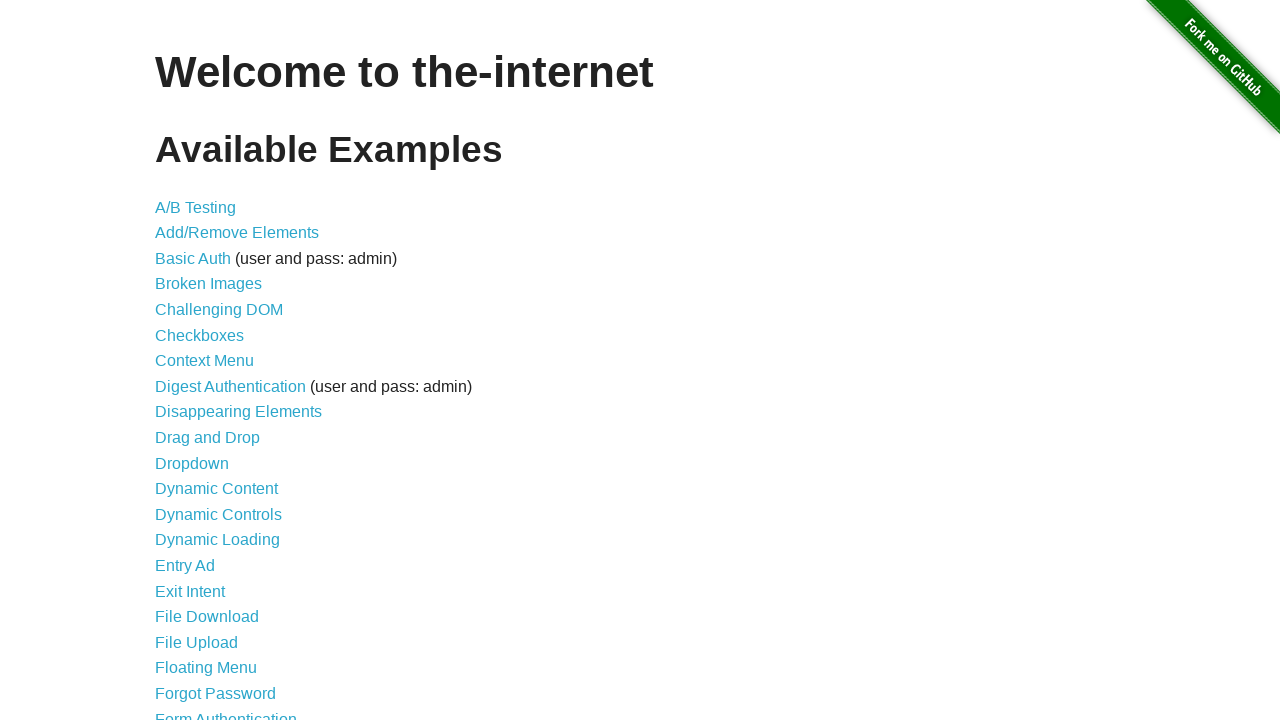

Navigated forward to login page
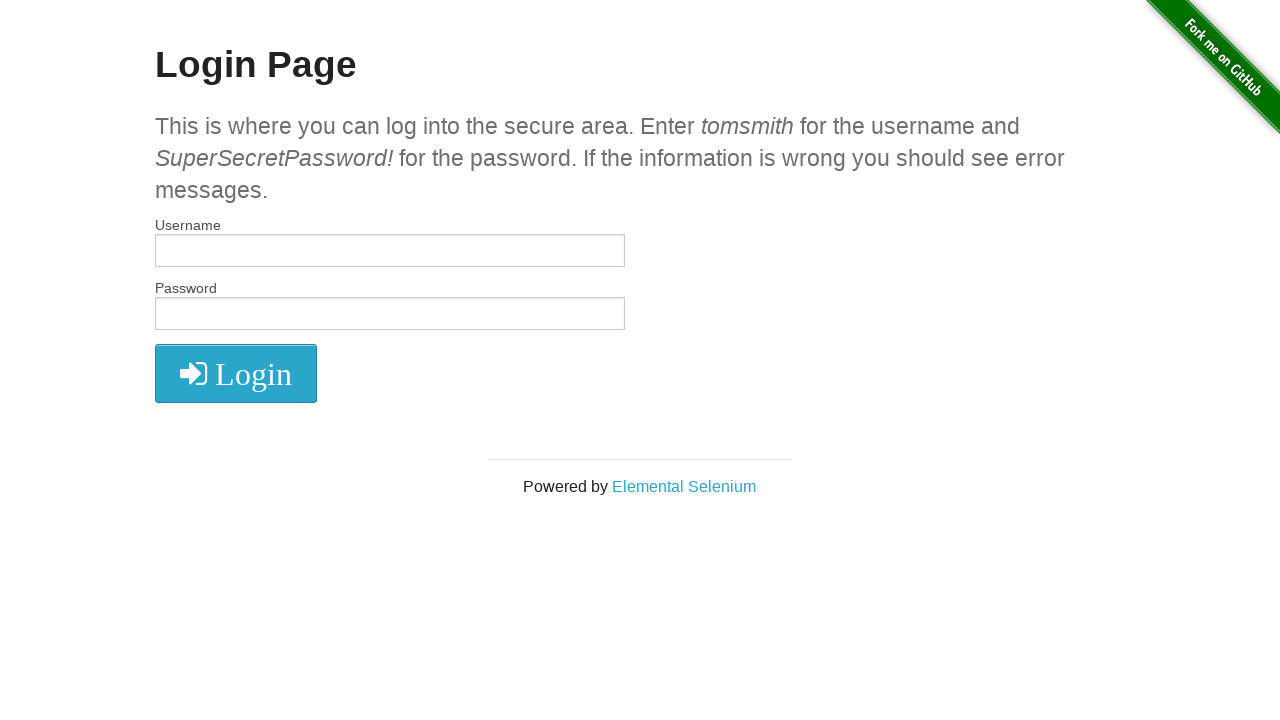

Refreshed the current page
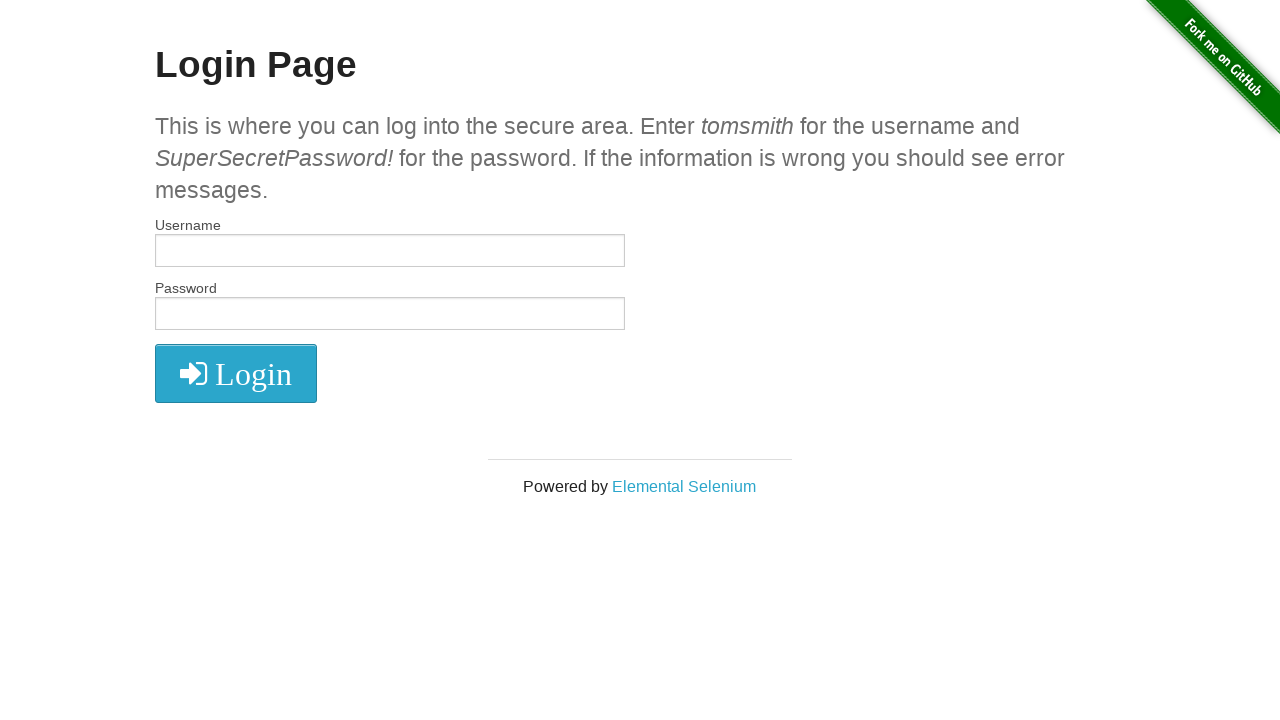

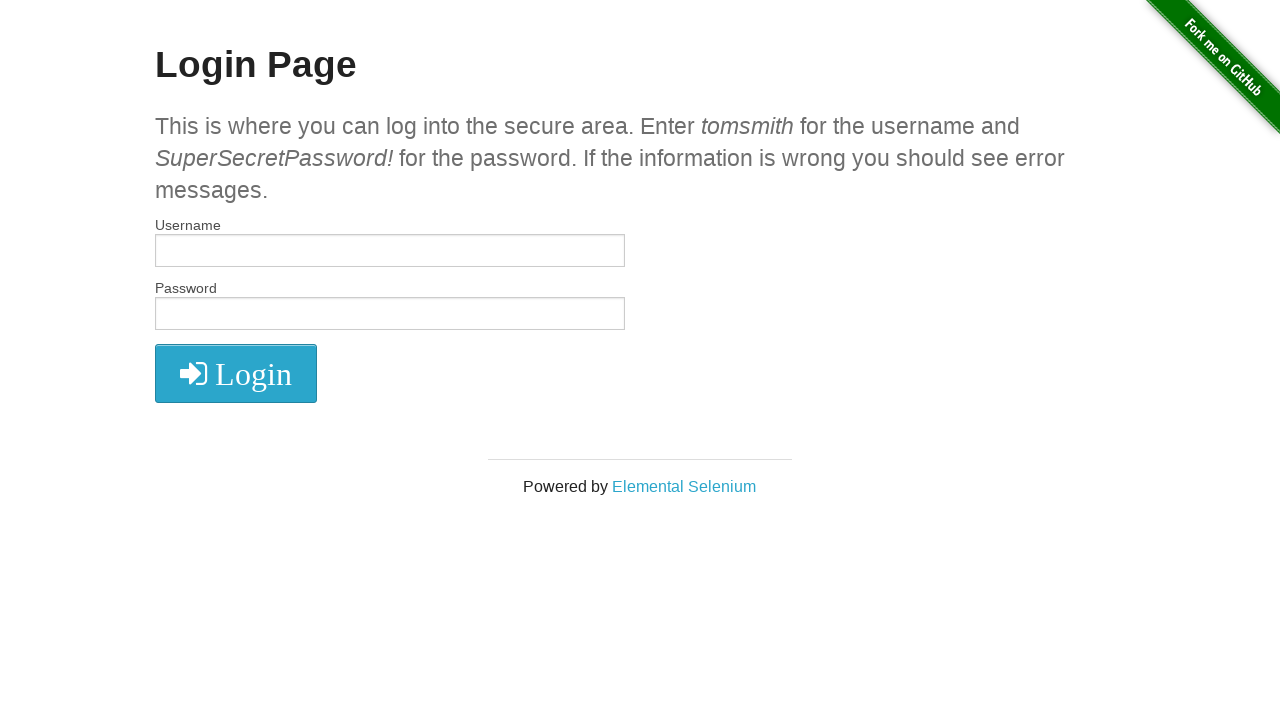